Tests scrolling functionality by navigating to a practice form page and scrolling the Submit button into view using JavaScript execution

Starting URL: https://demoqa.com/automation-practice-form

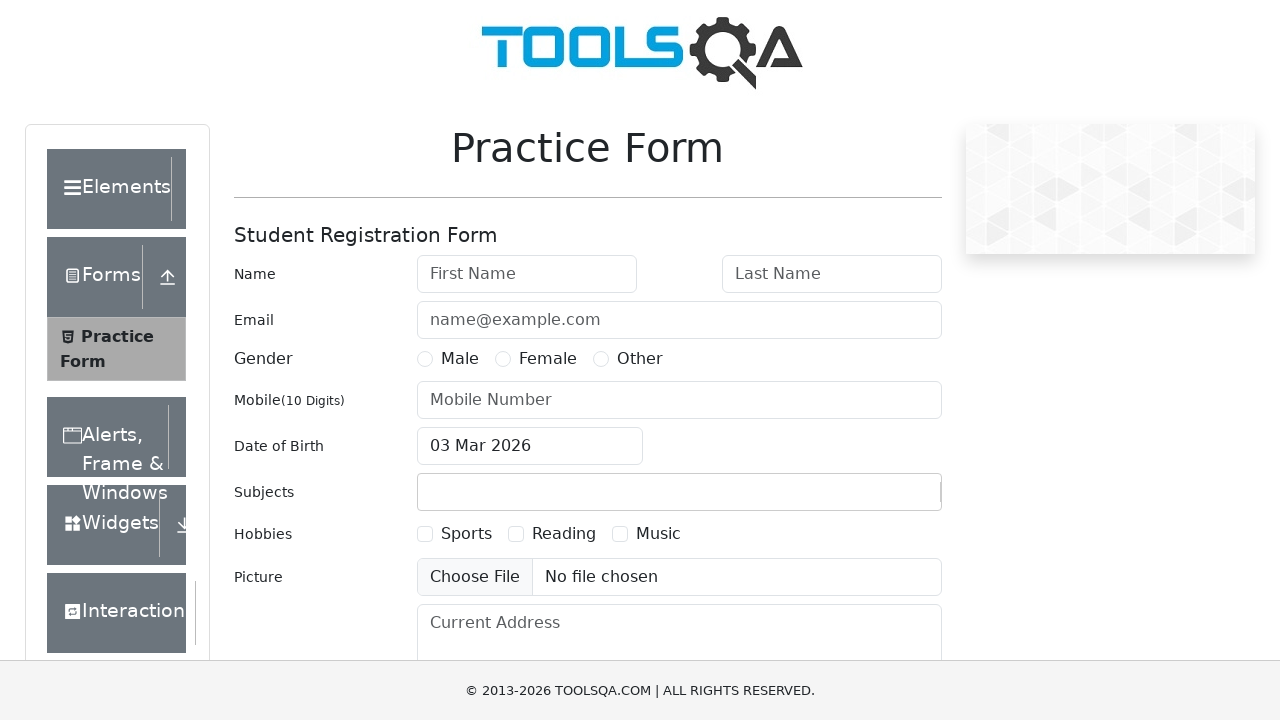

Navigated to automation practice form page
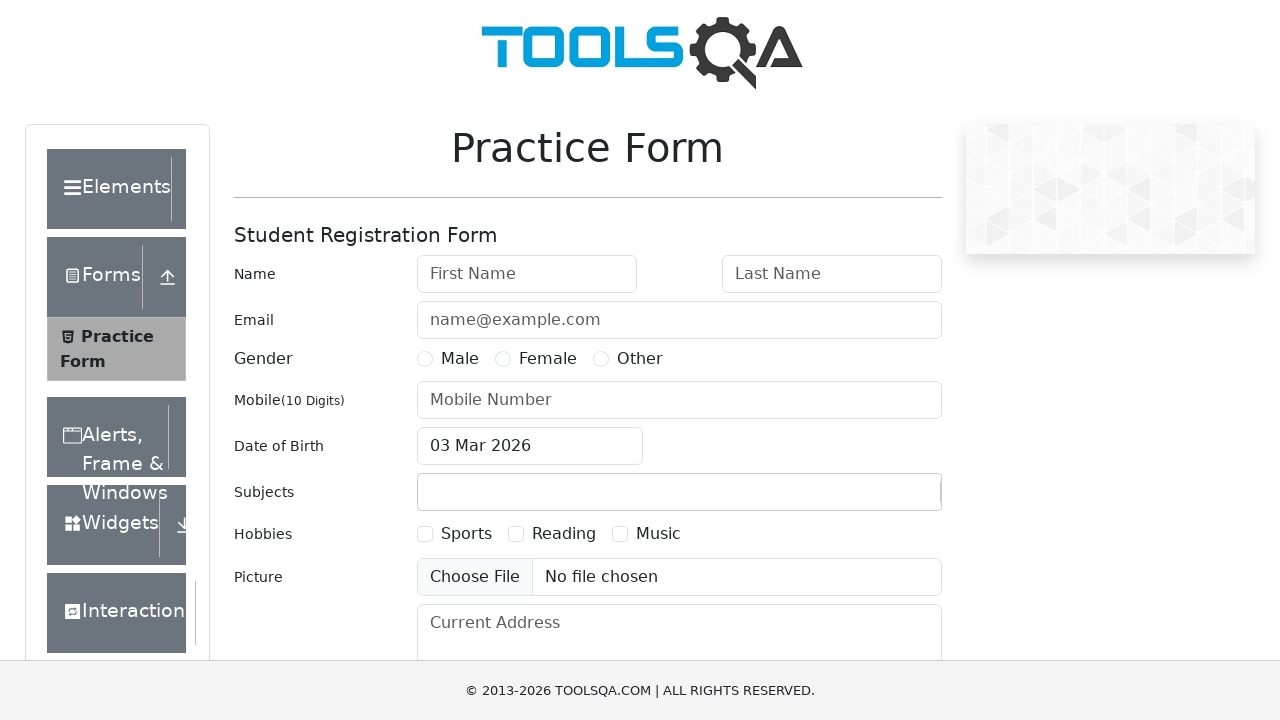

Located the Submit button
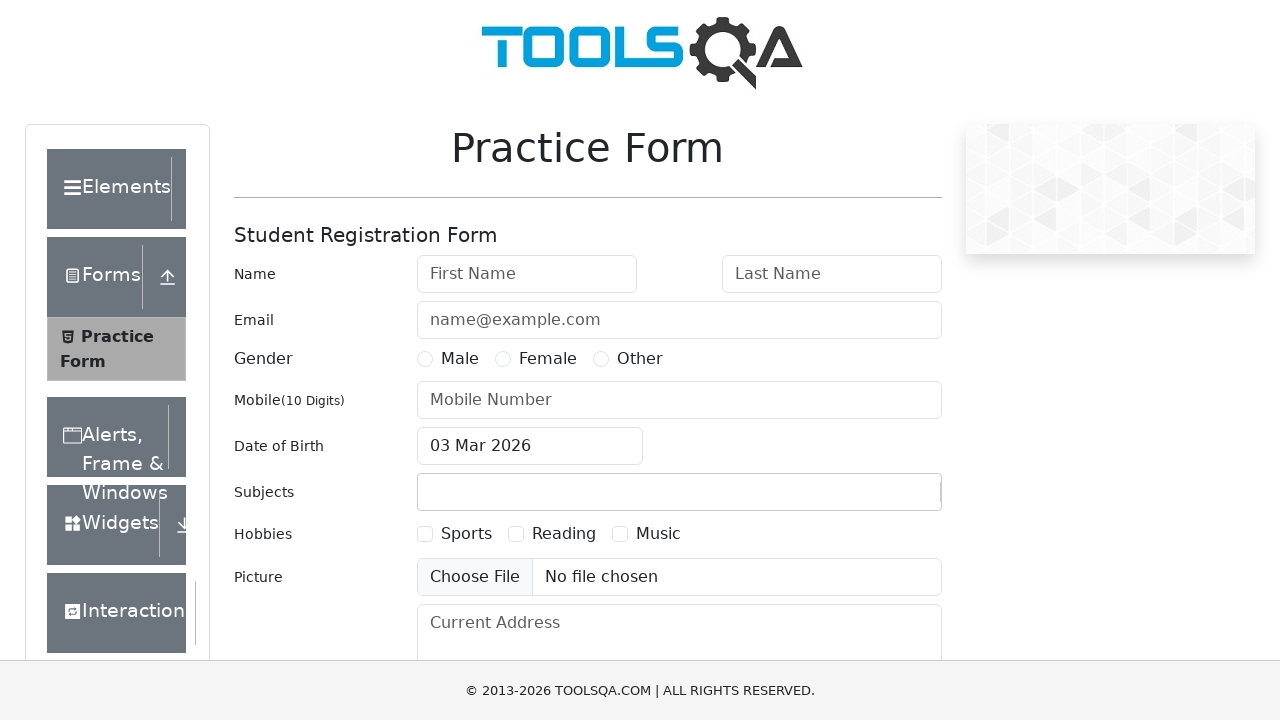

Scrolled the Submit button into view
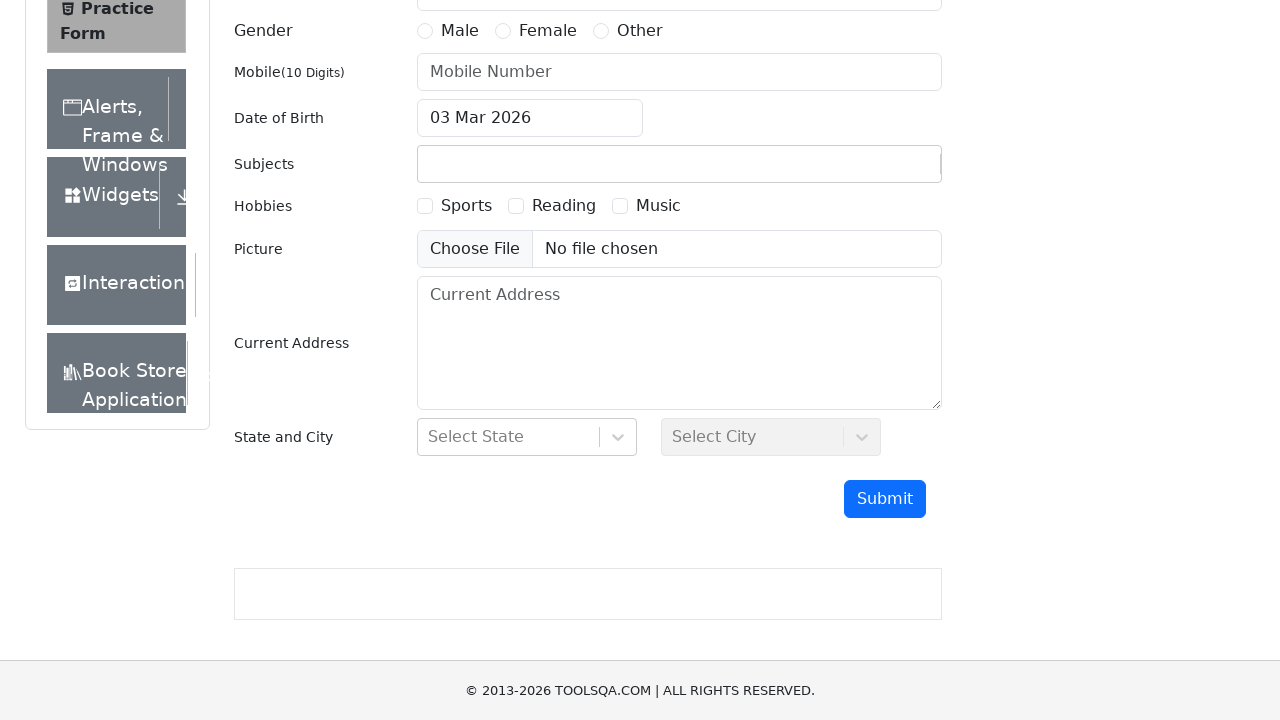

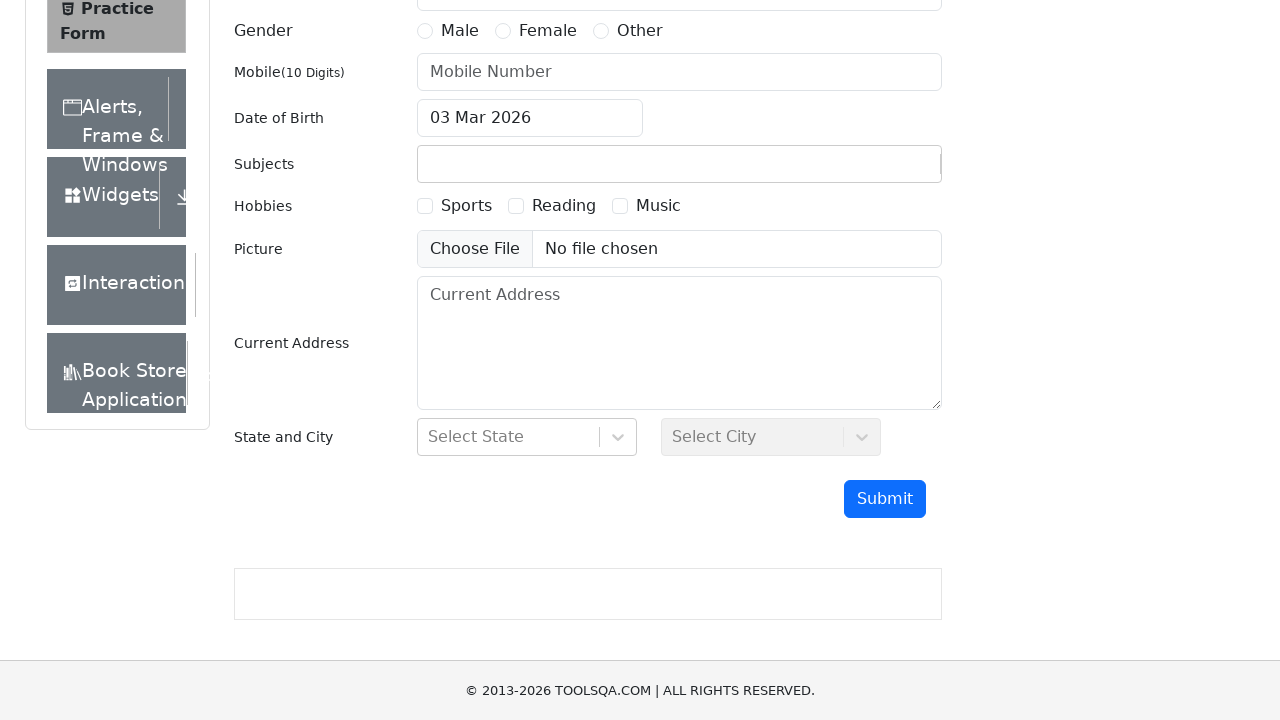